Tests a practice form by checking a checkbox, selecting radio button and dropdown options, filling a password field, submitting the form, navigating to the Shop page, and adding a Samsung Note 8 product to cart.

Starting URL: https://rahulshettyacademy.com/angularpractice/

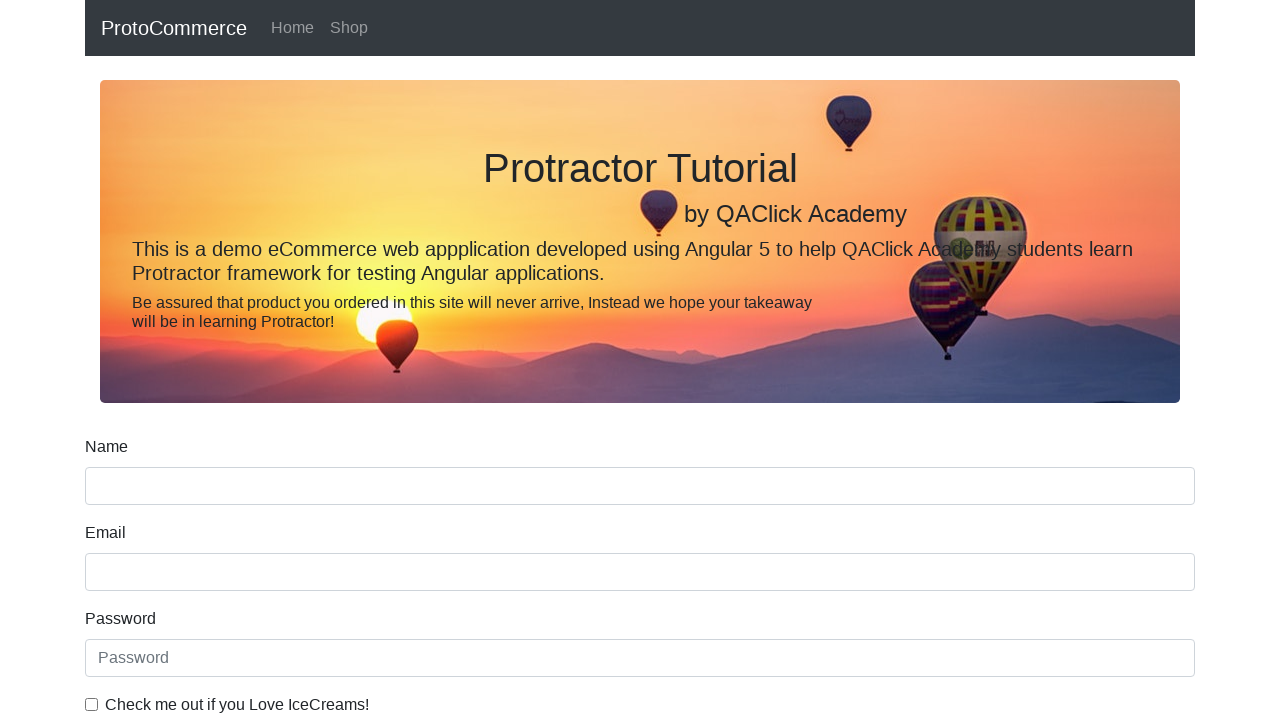

Checked 'IceCreams' checkbox at (92, 704) on internal:label="Check me out if you Love IceCreams!"i
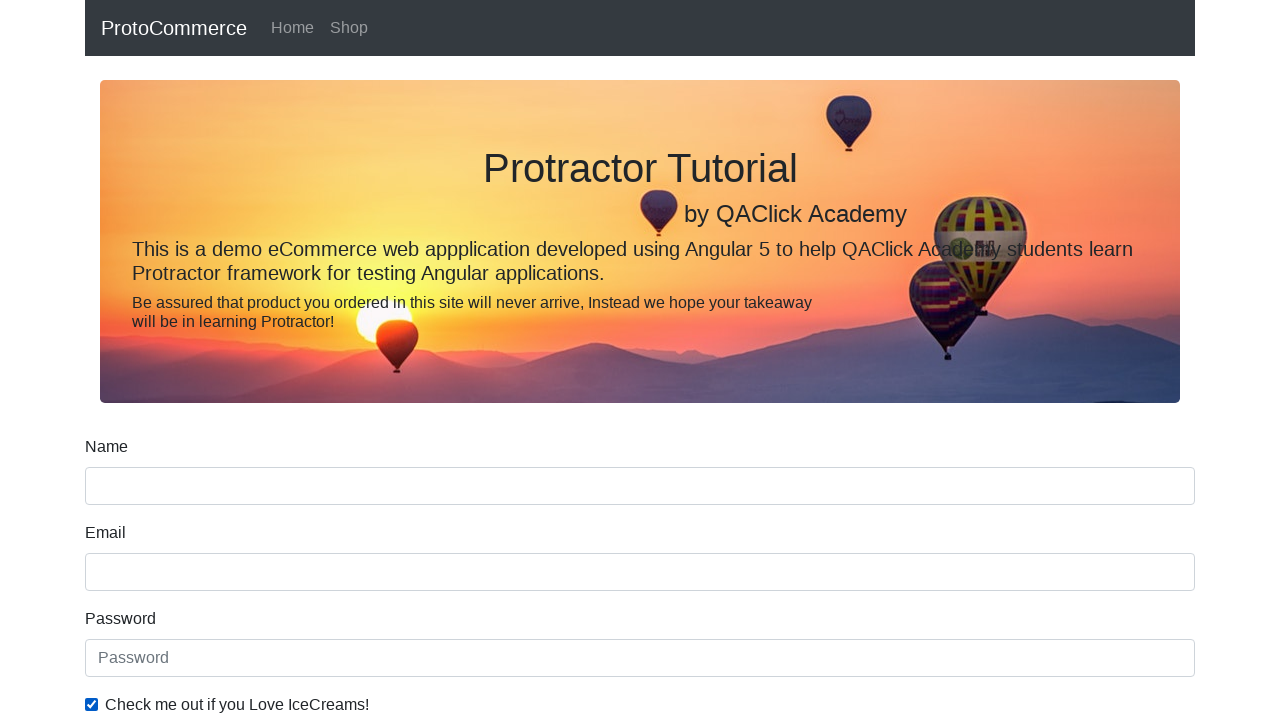

Selected 'Employed' radio button at (326, 360) on internal:label="Employed"i
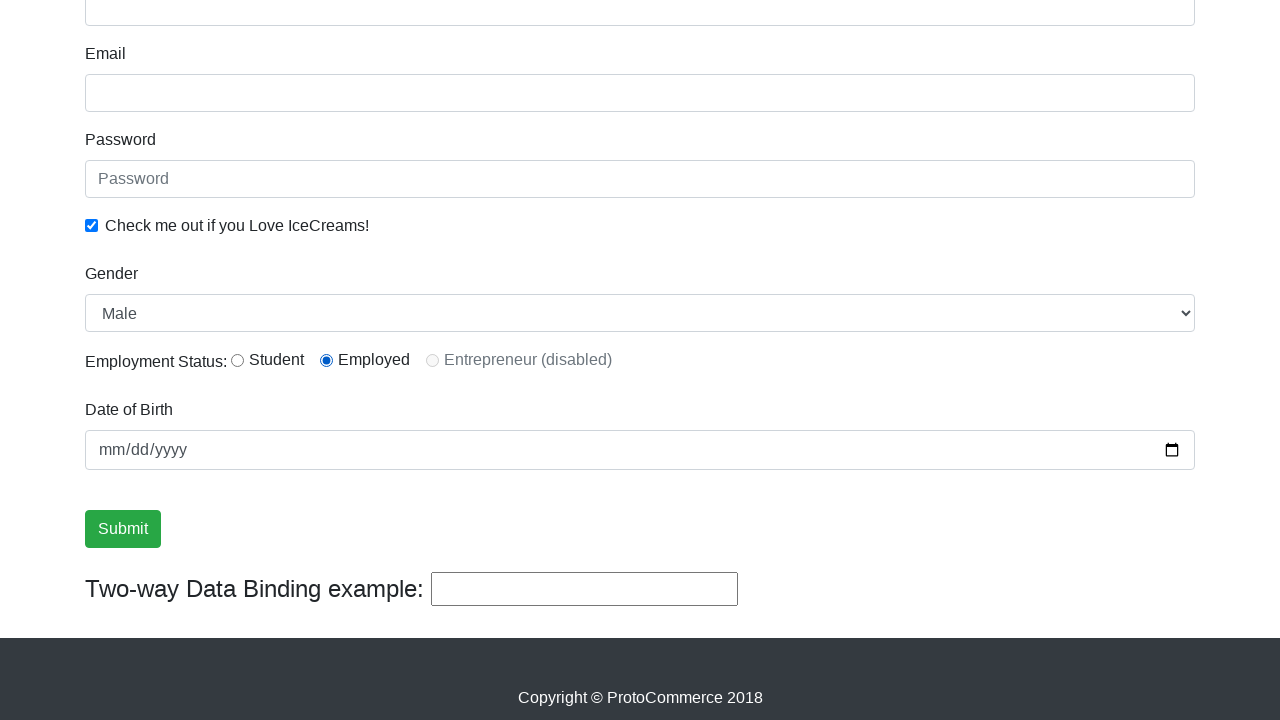

Selected 'Female' from Gender dropdown on internal:label="Gender"i
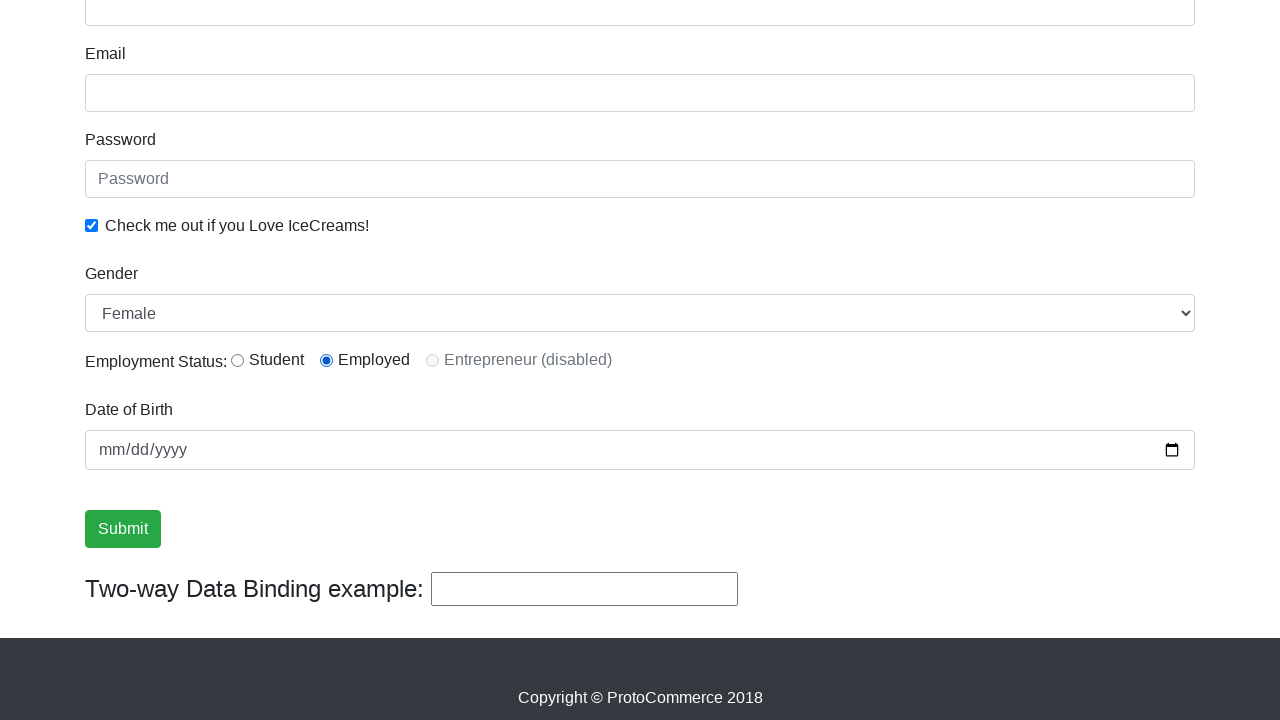

Filled password field with 'abc123' on internal:attr=[placeholder="Password"i]
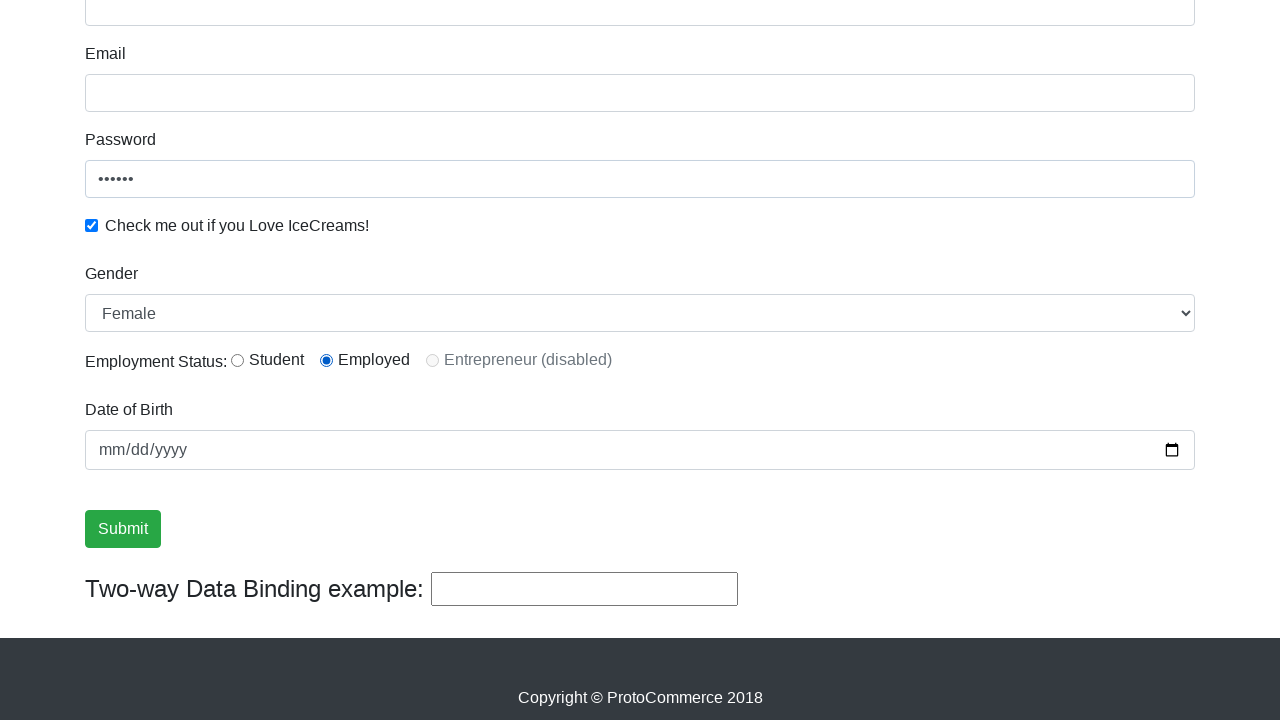

Clicked Submit button at (123, 529) on internal:role=button[name="Submit"i]
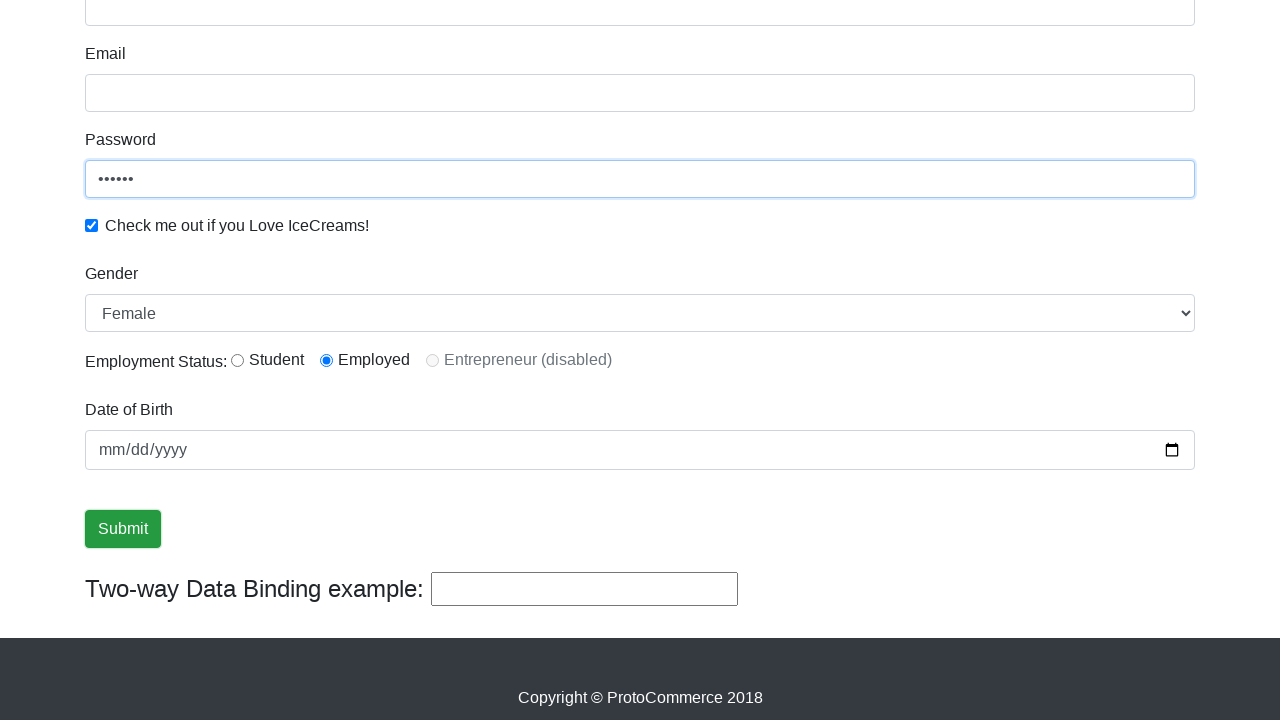

Navigated to Shop page at (349, 28) on internal:role=link[name="Shop"i]
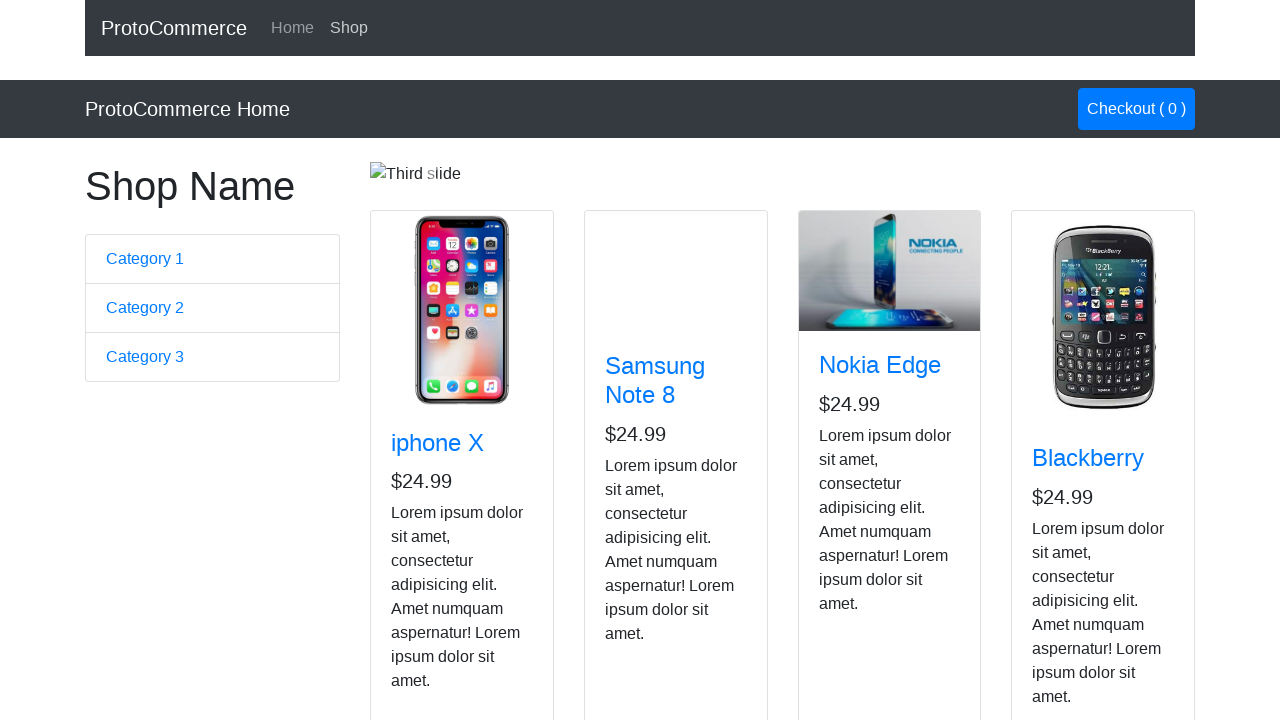

Added Samsung Note 8 to cart at (641, 528) on app-card >> internal:has-text="Samsung Note 8"i >> internal:role=button[name="Ad
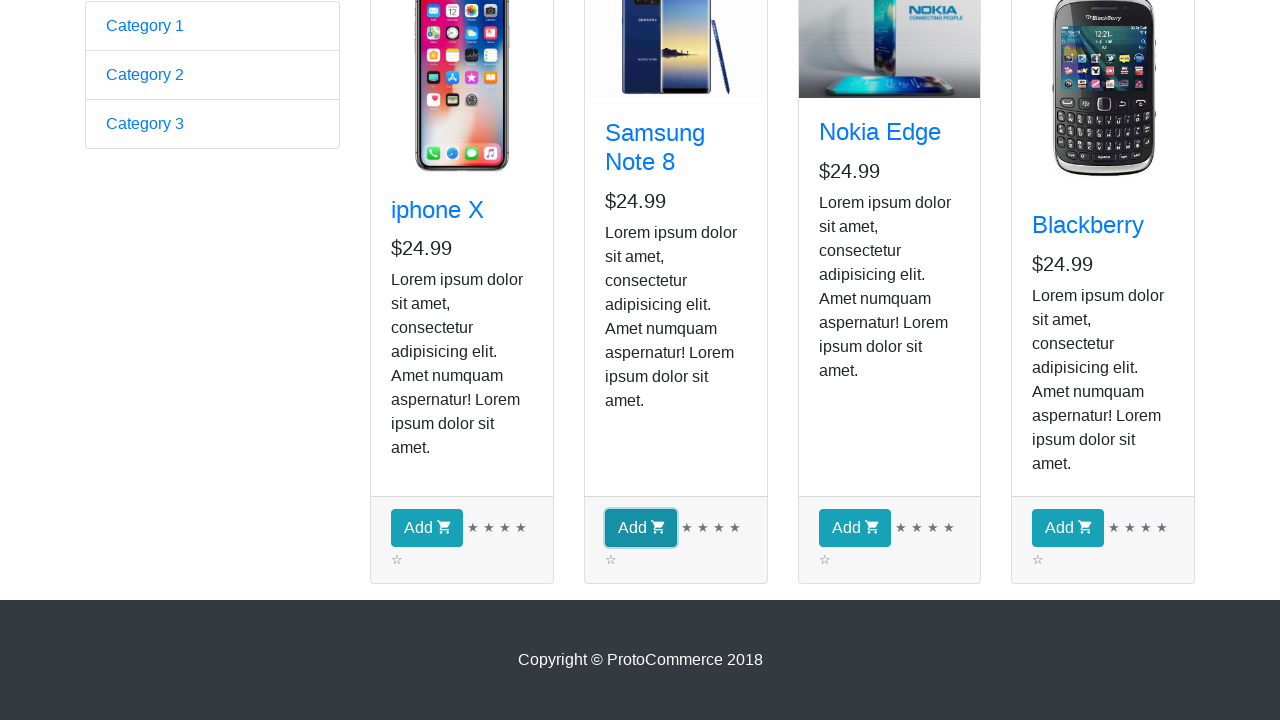

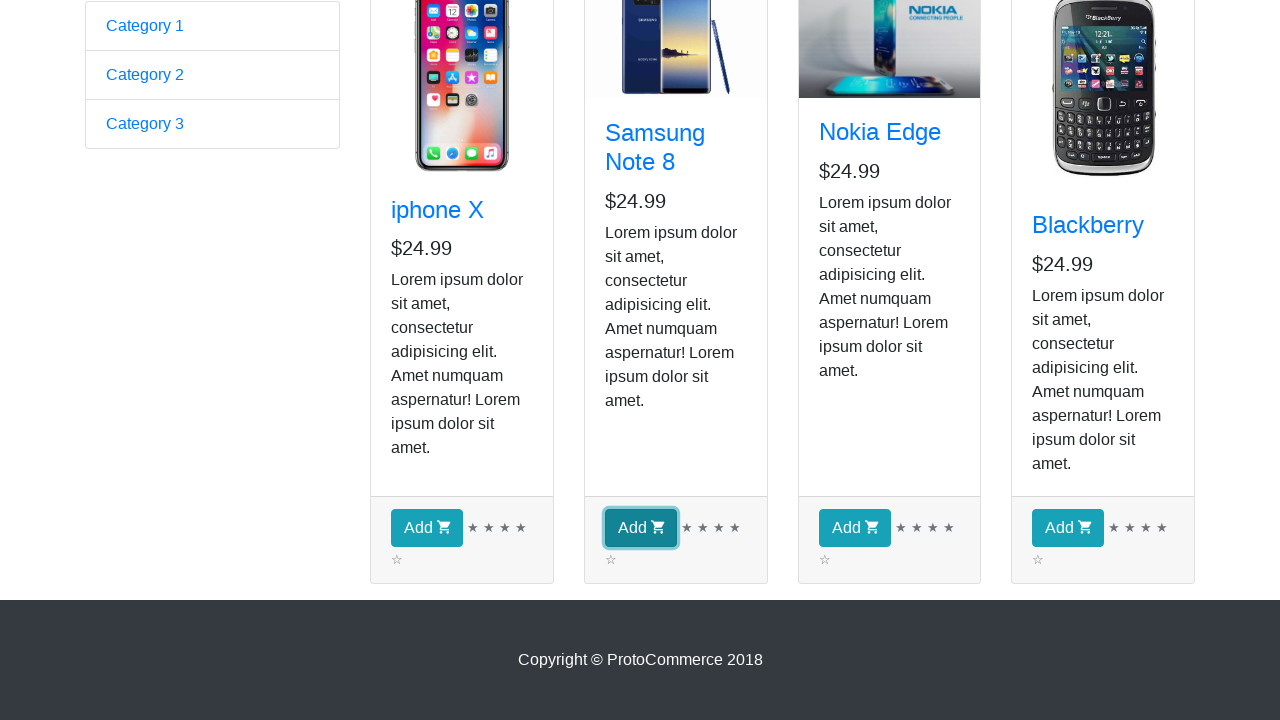